Tests radio button and checkbox interactions by selecting a specific radio button value ("RUBY") and clicking a checkbox with a specific ID ("code")

Starting URL: http://seleniumpractise.blogspot.com/2016/08/how-to-automate-radio-button-in.html

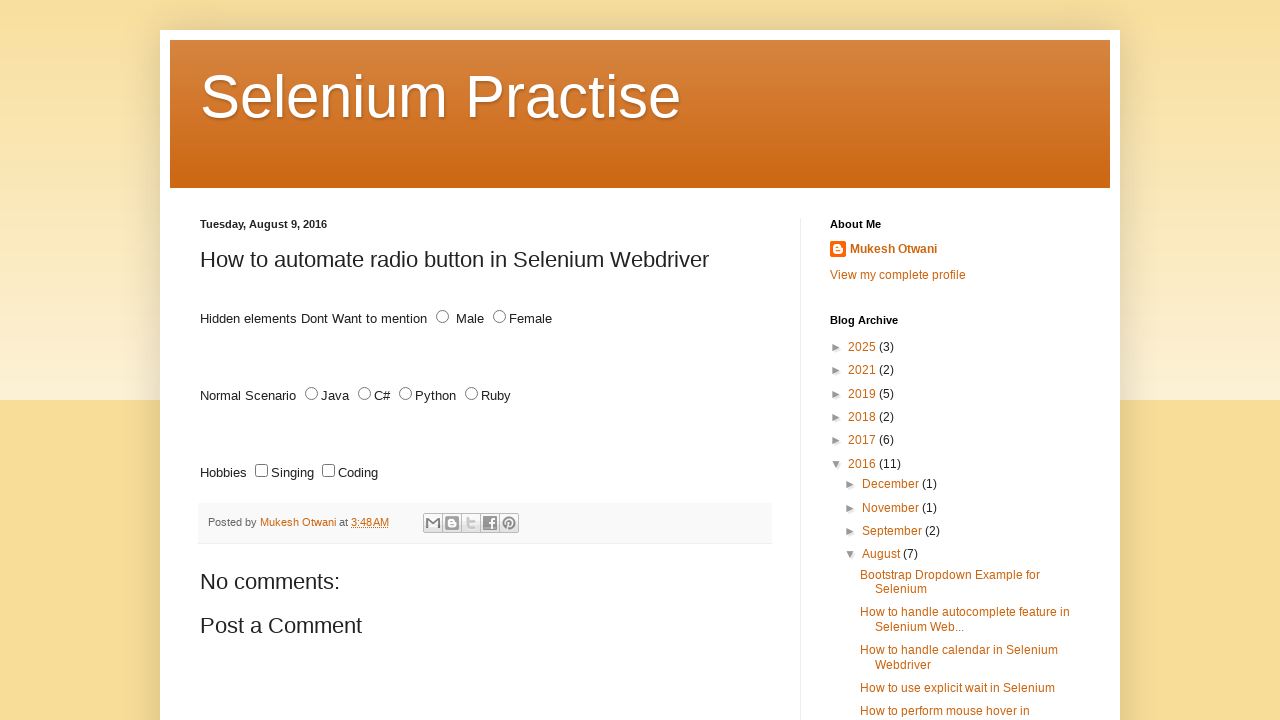

Waited for radio buttons to be available
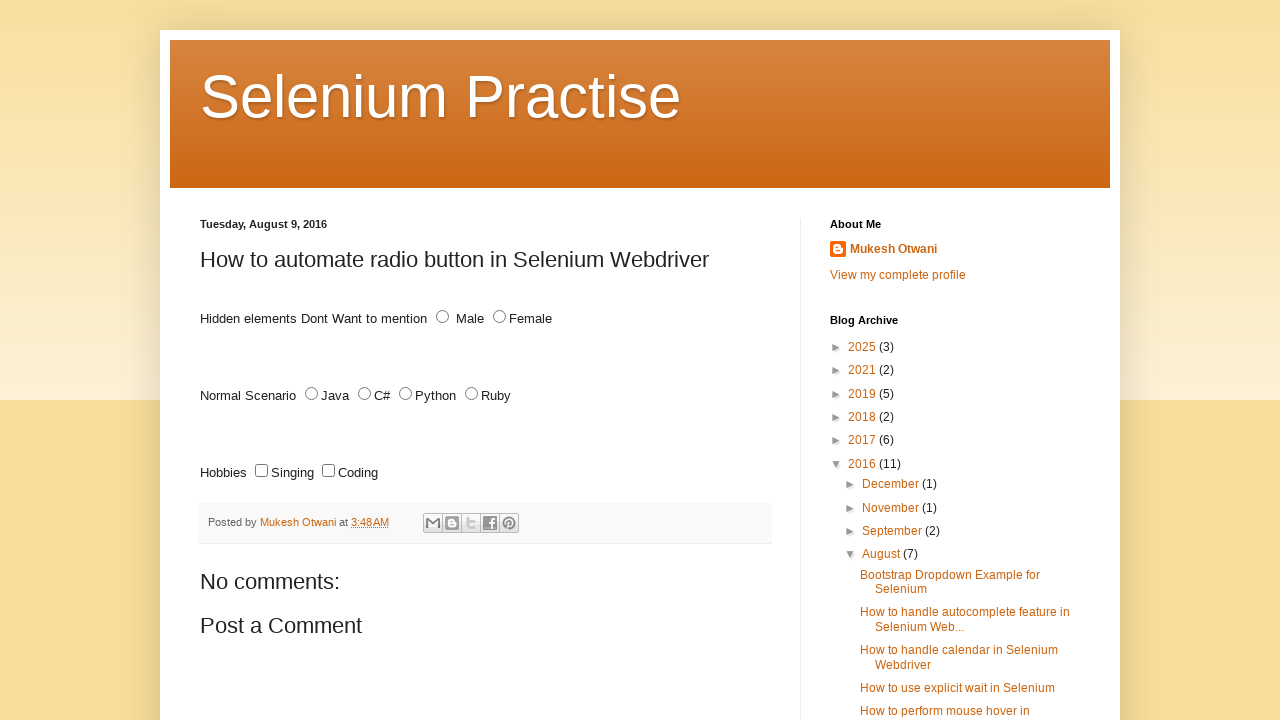

Selected RUBY radio button at (472, 394) on input[name='lang'][type='radio'][value='RUBY']
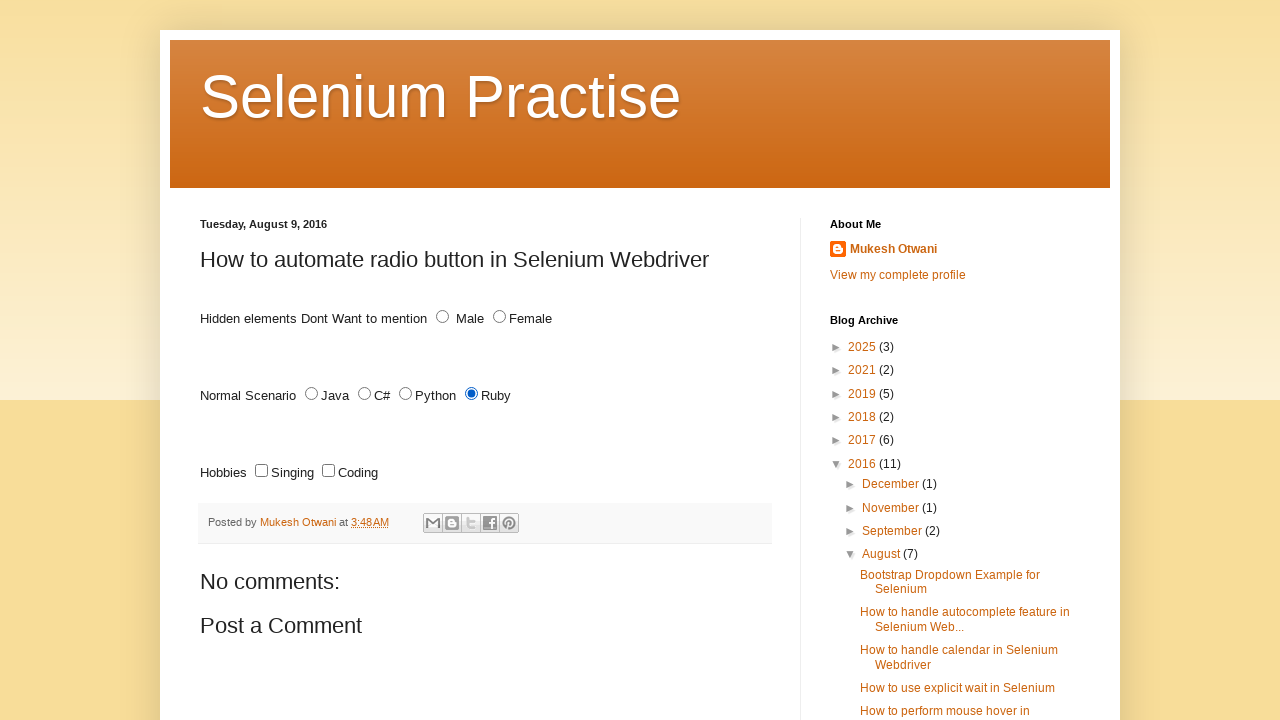

Waited for checkboxes to be available
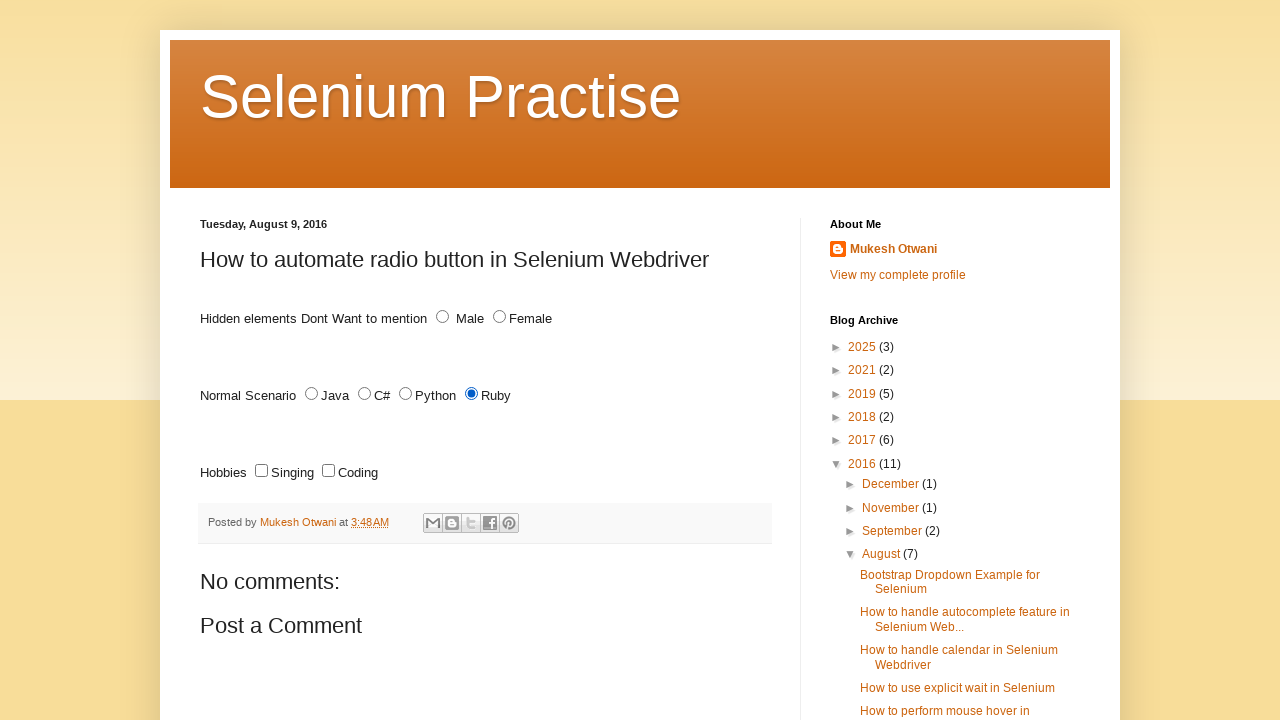

Clicked checkbox with id 'code' at (328, 471) on input[type='checkbox']#code
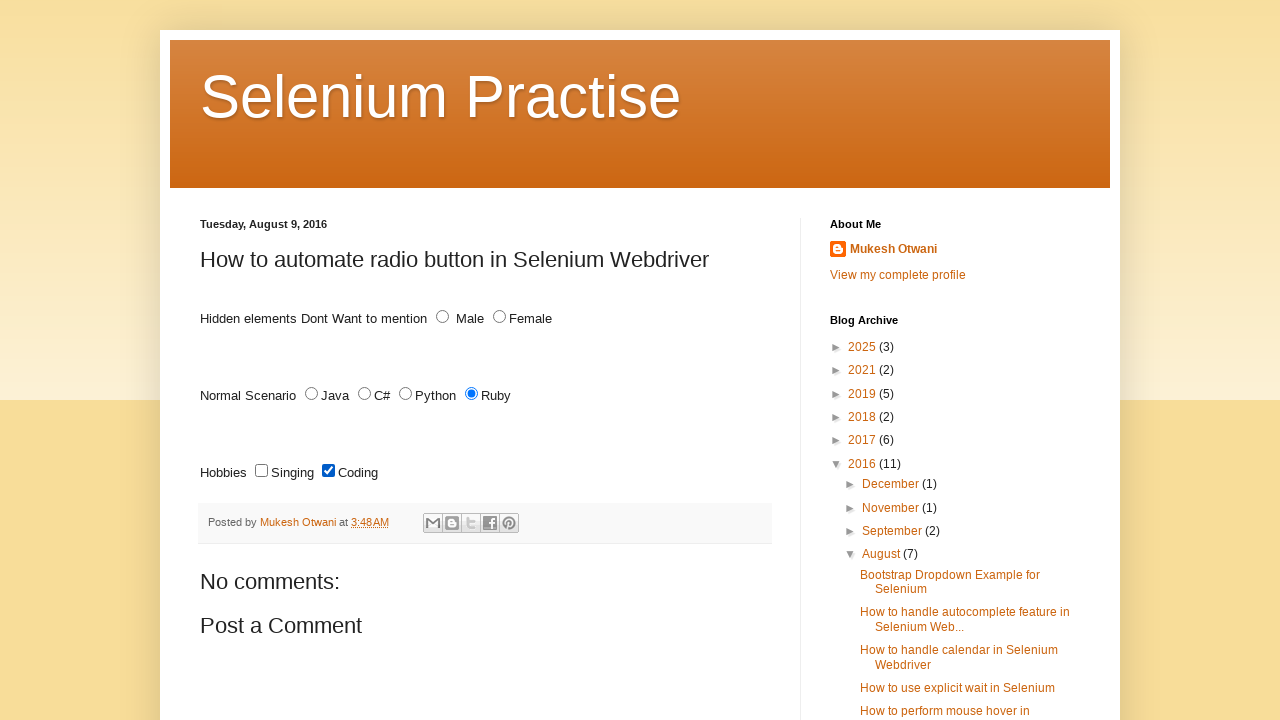

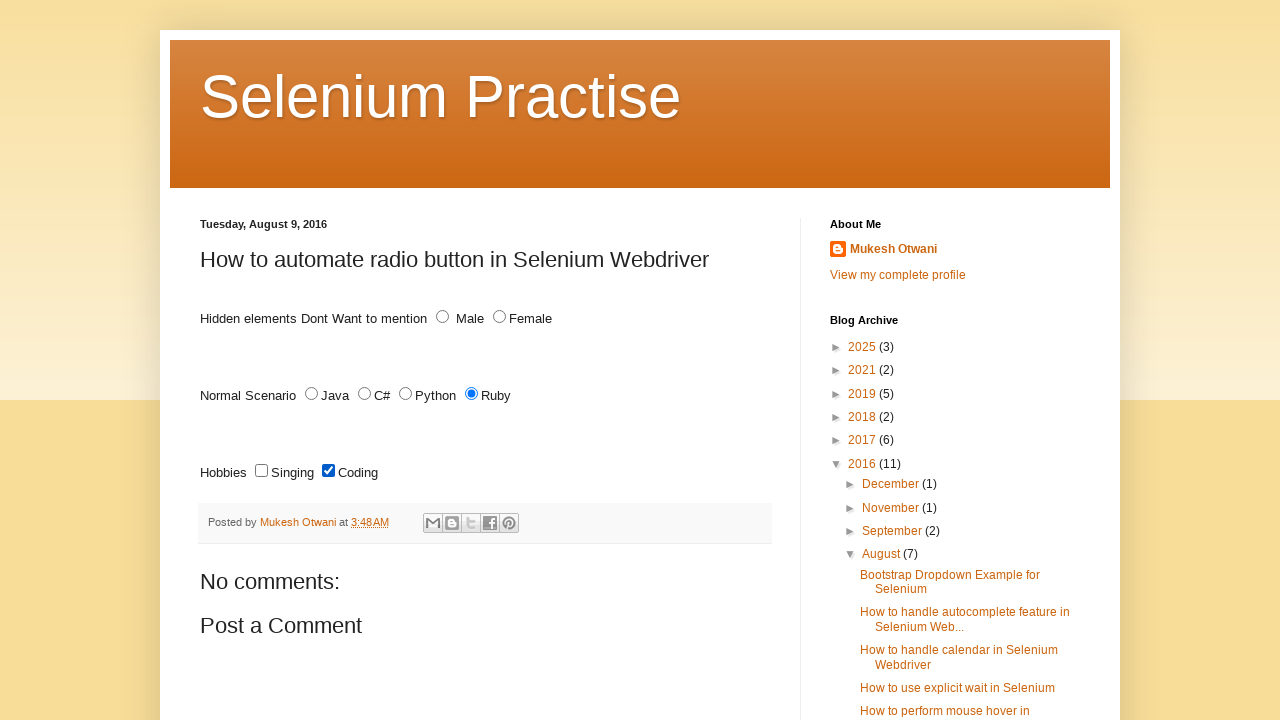